Tests add and remove elements functionality by adding two elements, attempting to delete one, and verifying the element count

Starting URL: http://the-internet.herokuapp.com/

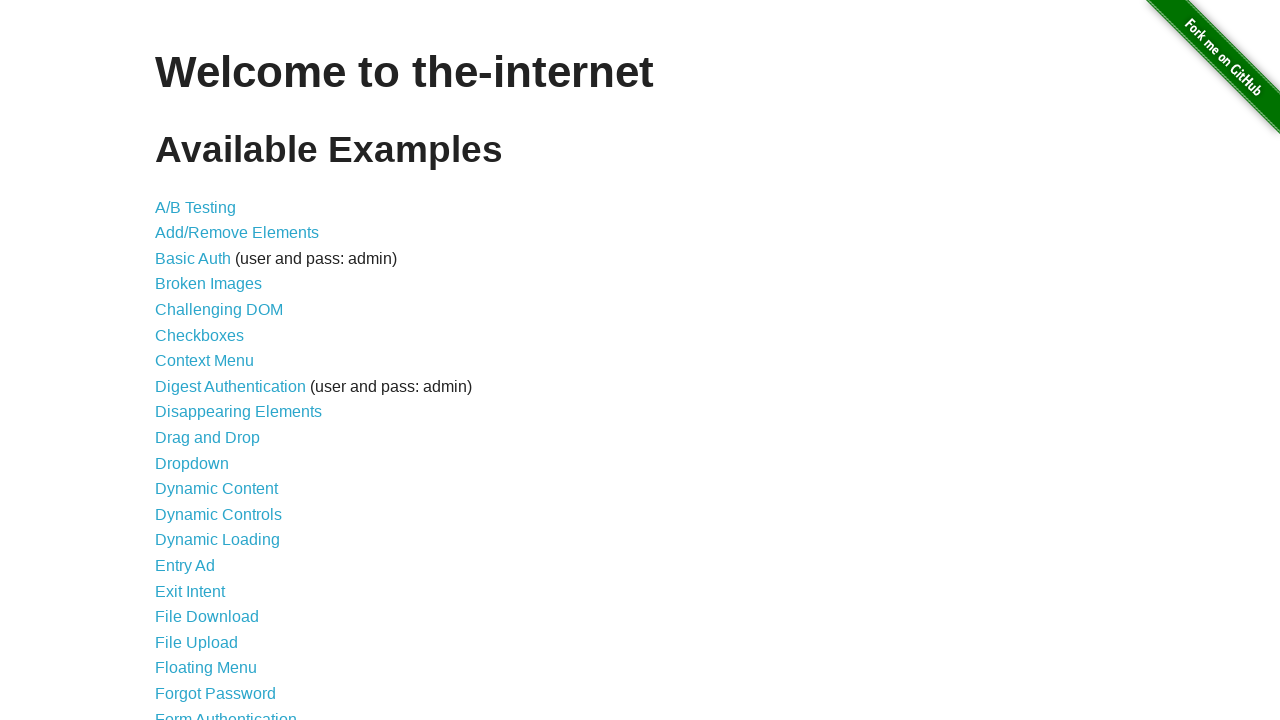

Clicked link to navigate to Add/Remove Elements page at (237, 233) on a[href='/add_remove_elements/']
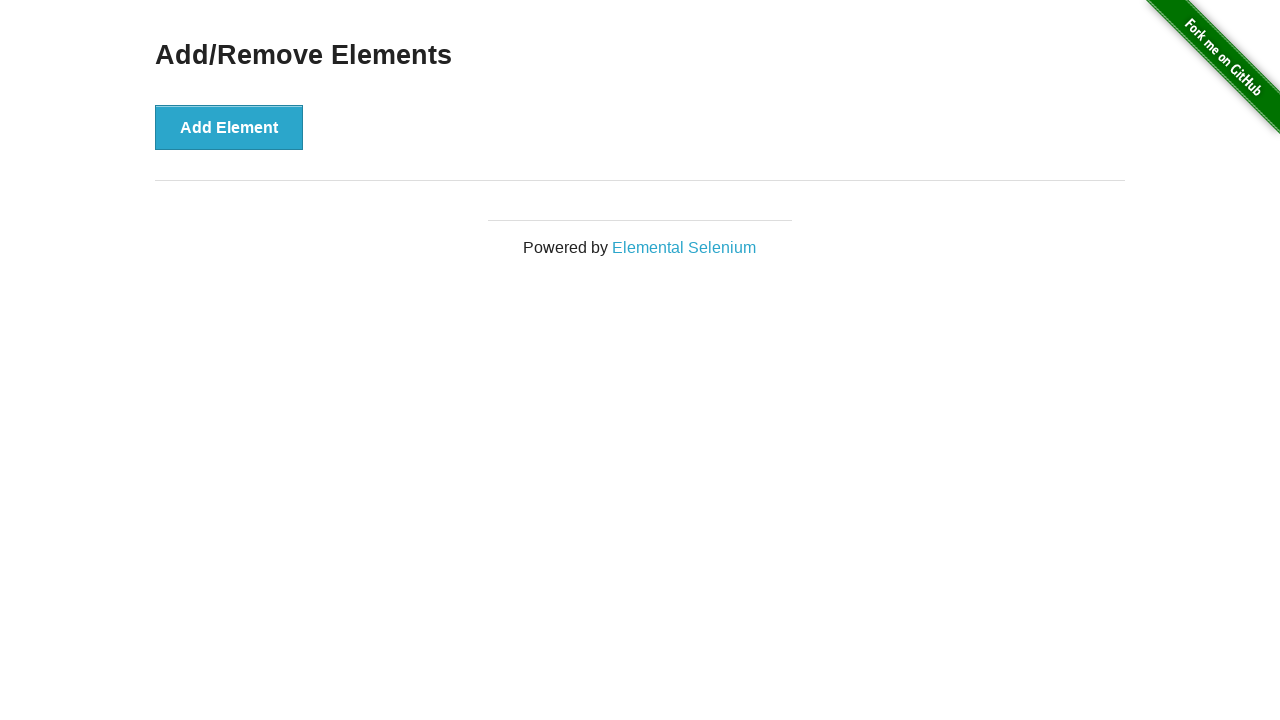

Clicked 'Add Element' button to add first element at (229, 127) on button:has-text('Add Element')
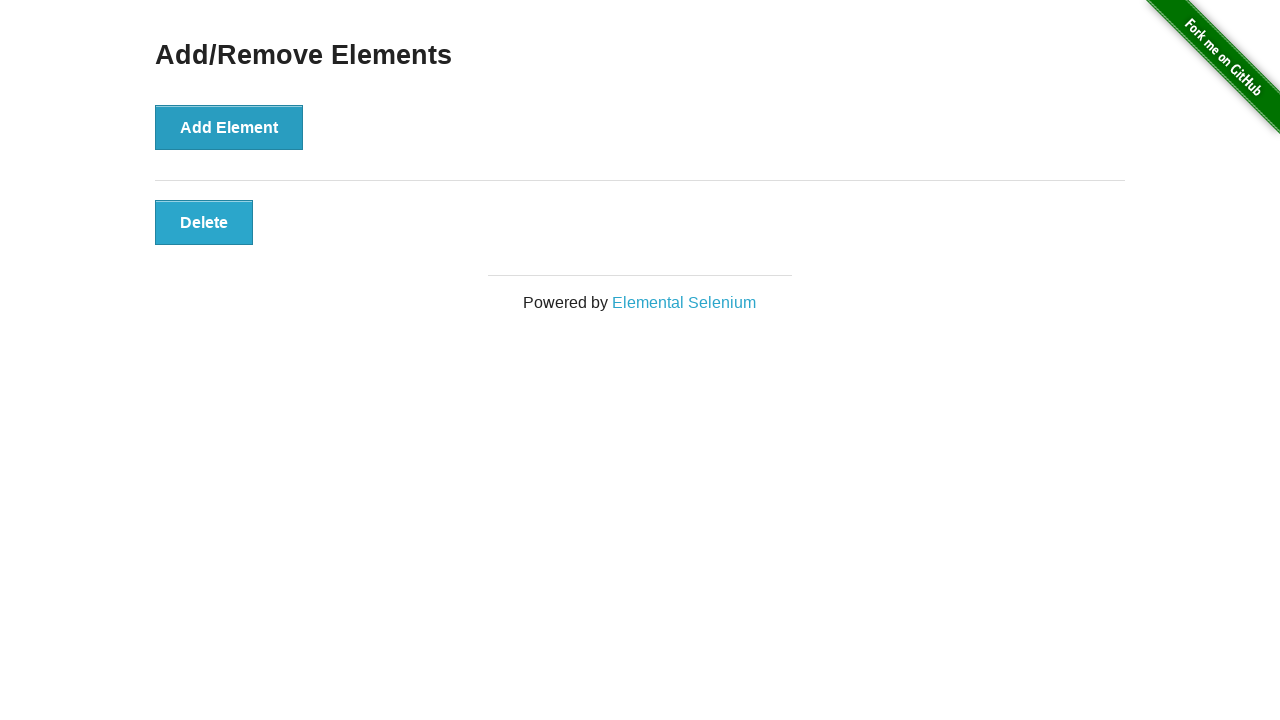

Clicked 'Add Element' button to add second element at (229, 127) on button:has-text('Add Element')
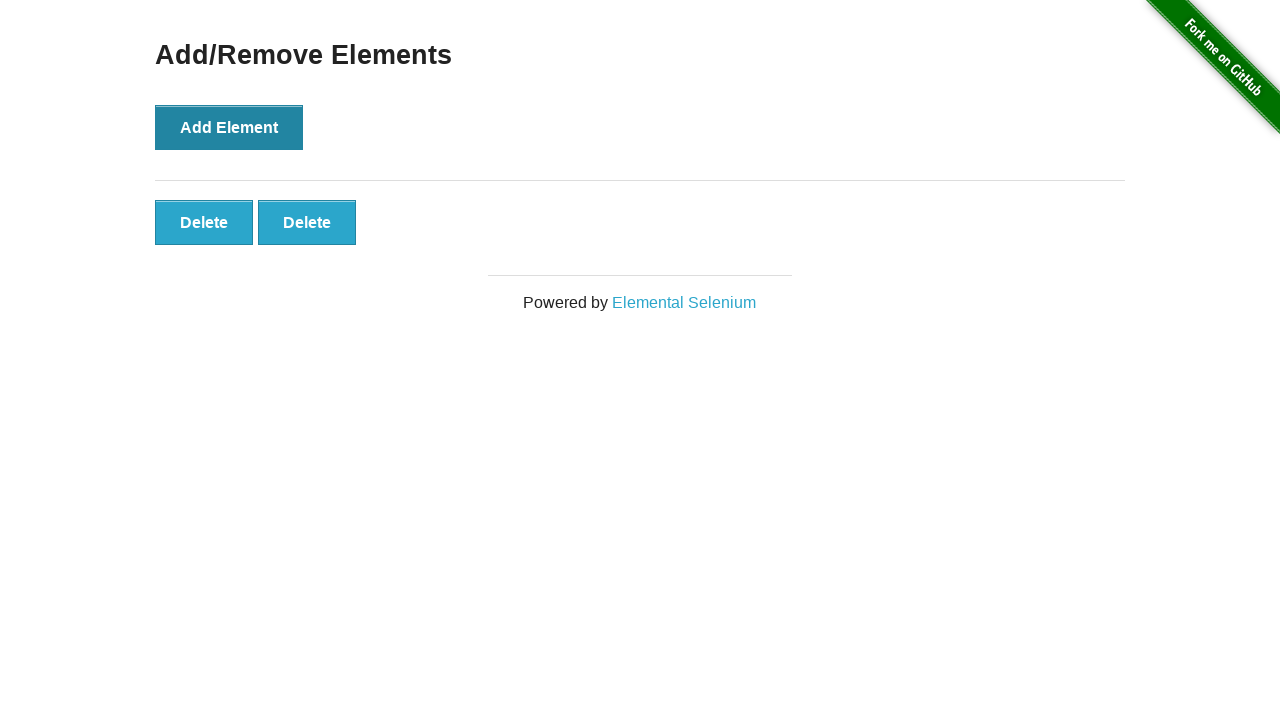

Verified element count: 2 delete buttons present
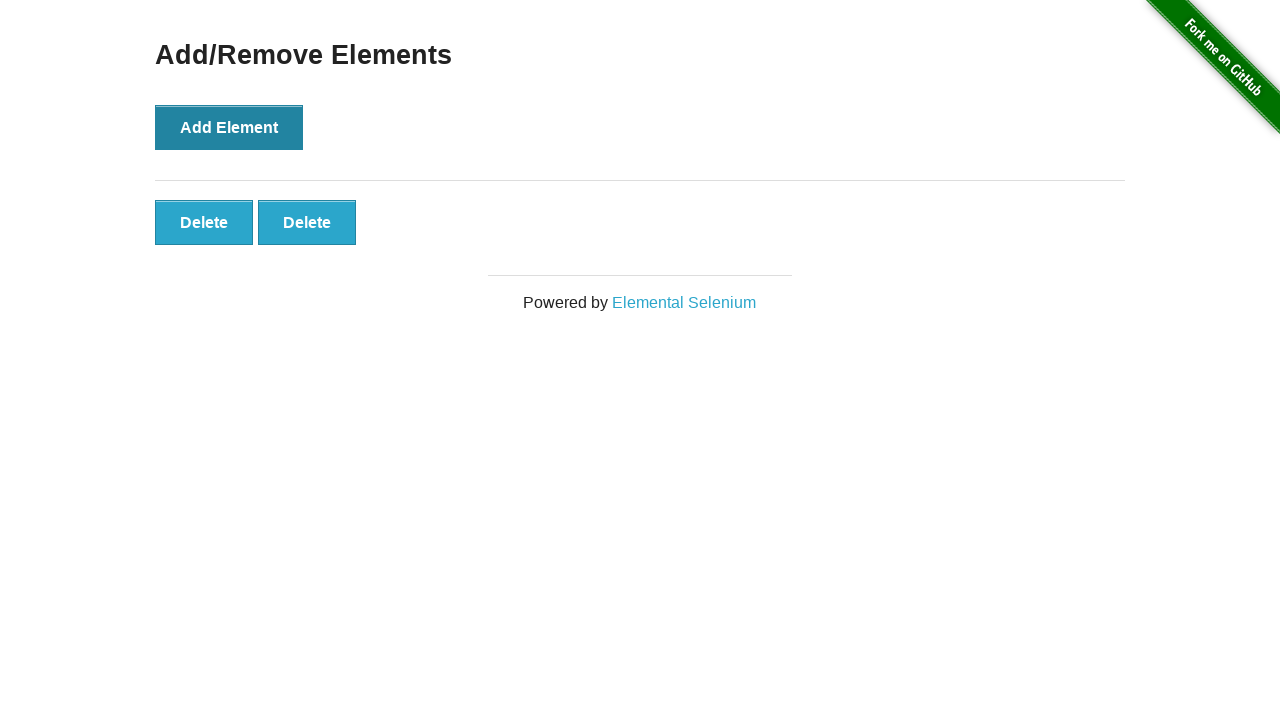

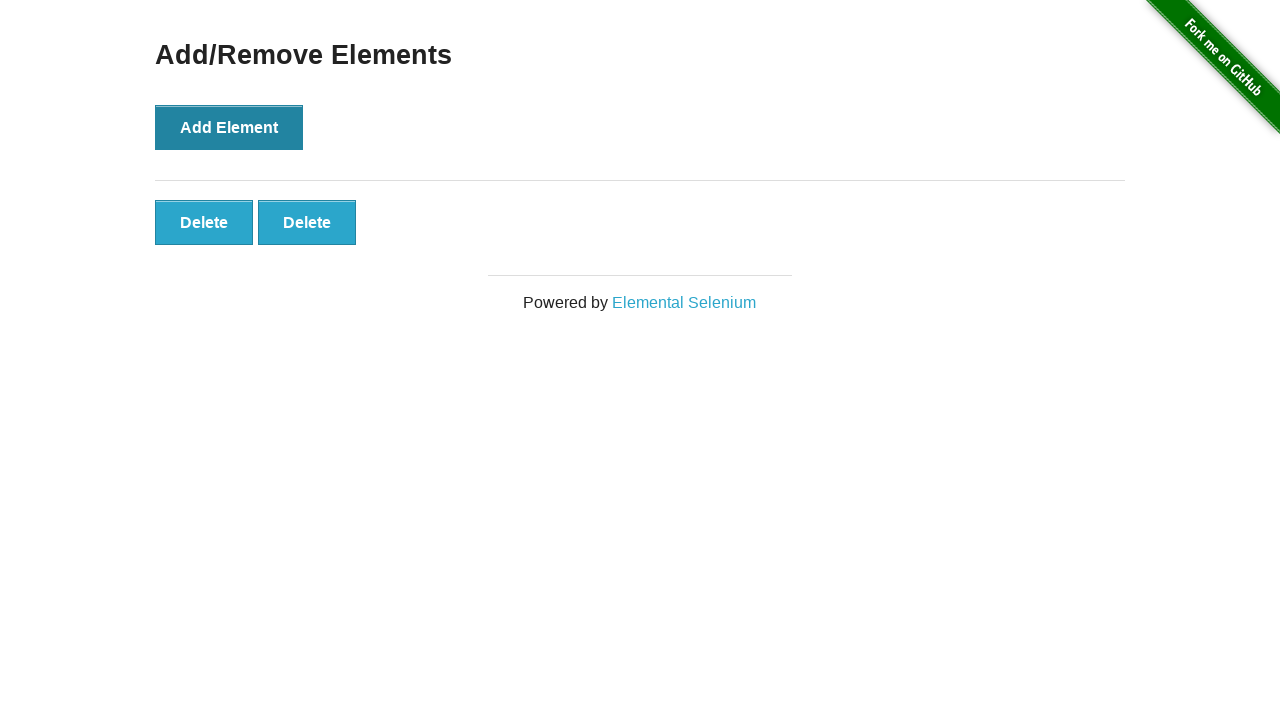